Tests job application form submission with only the name field filled to verify minimal submission works

Starting URL: https://paulocoliveira.github.io/mypages/jobapplication.html

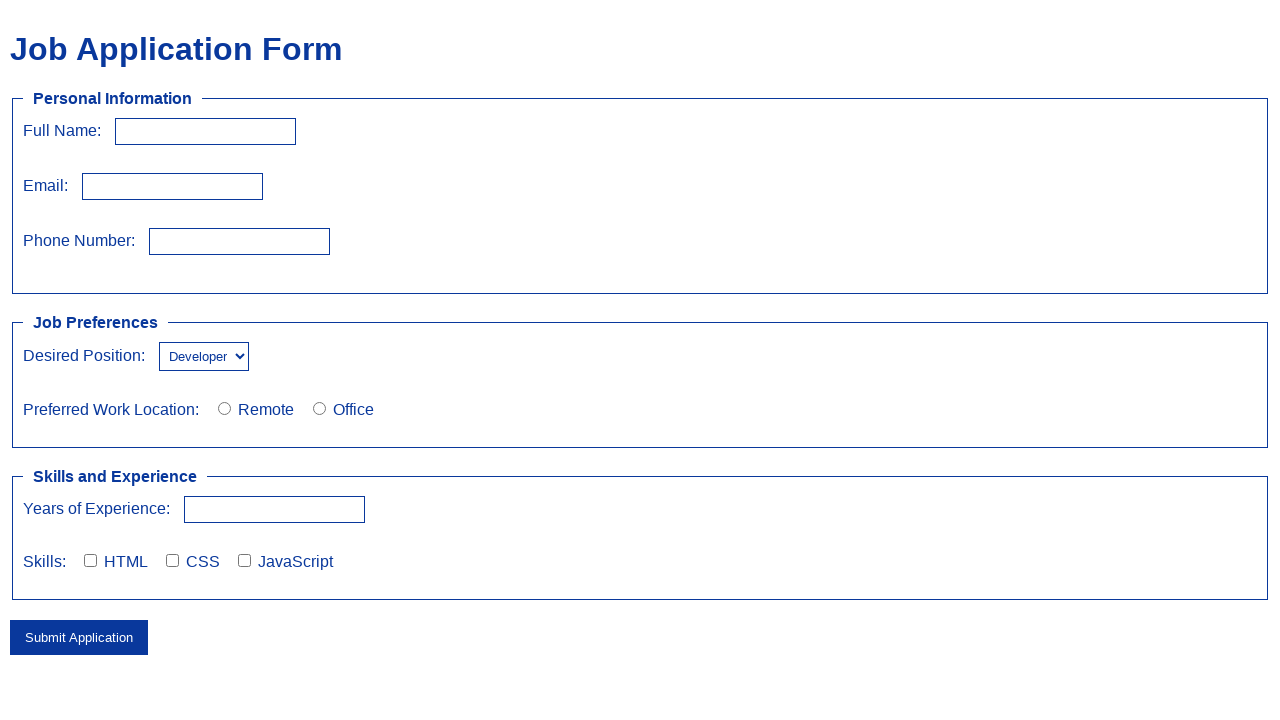

Filled full name field with 'Logan Roy' on #fullName
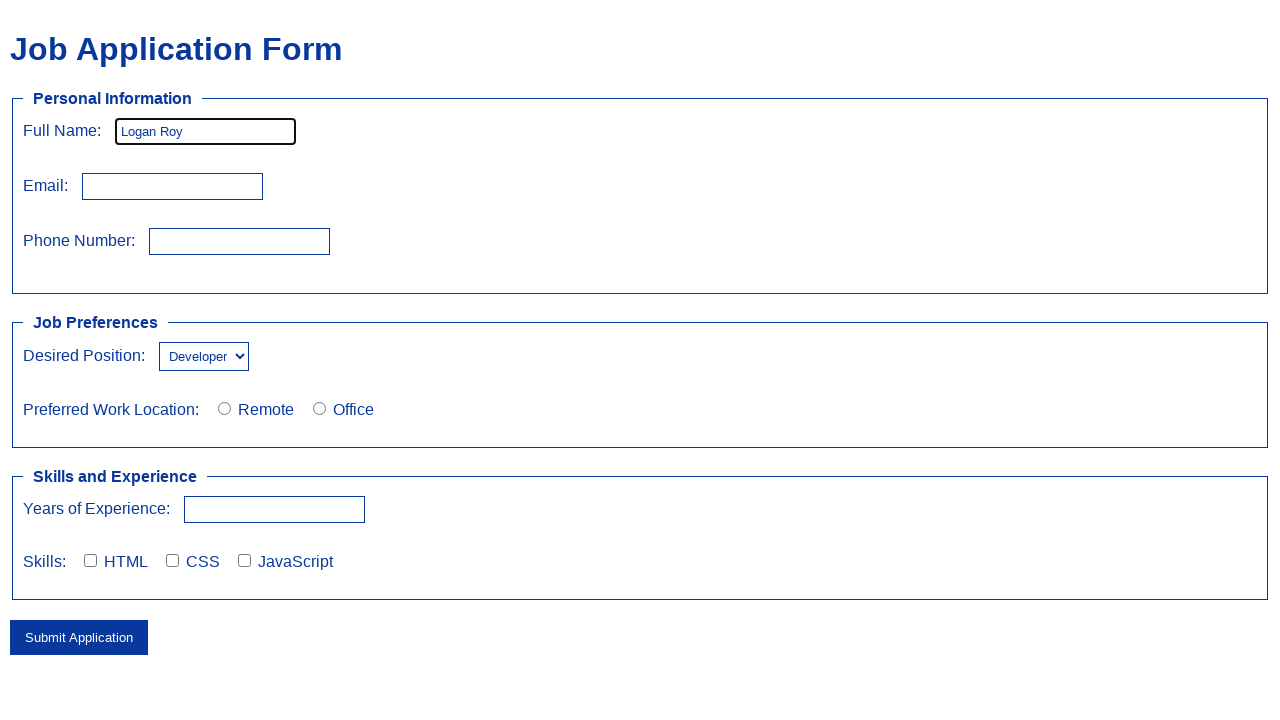

Clicked submit button to submit job application form at (79, 637) on button
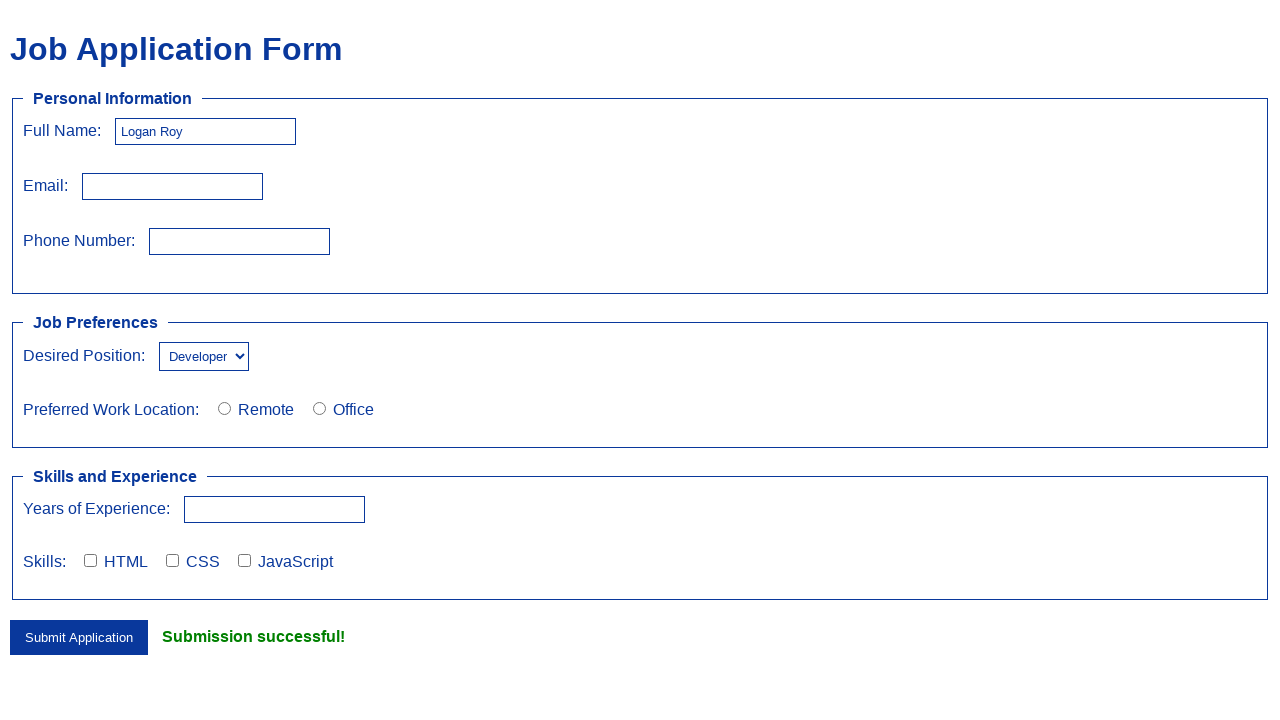

Success message appeared, confirming minimal submission with only name field works
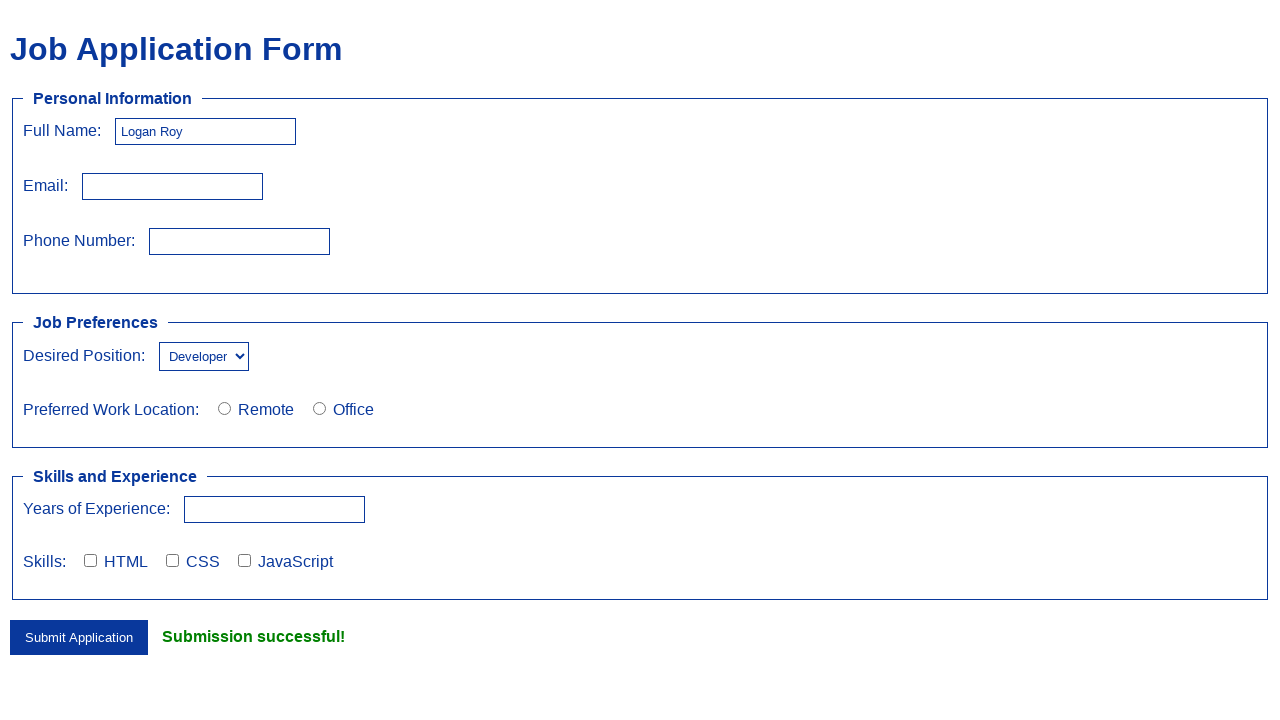

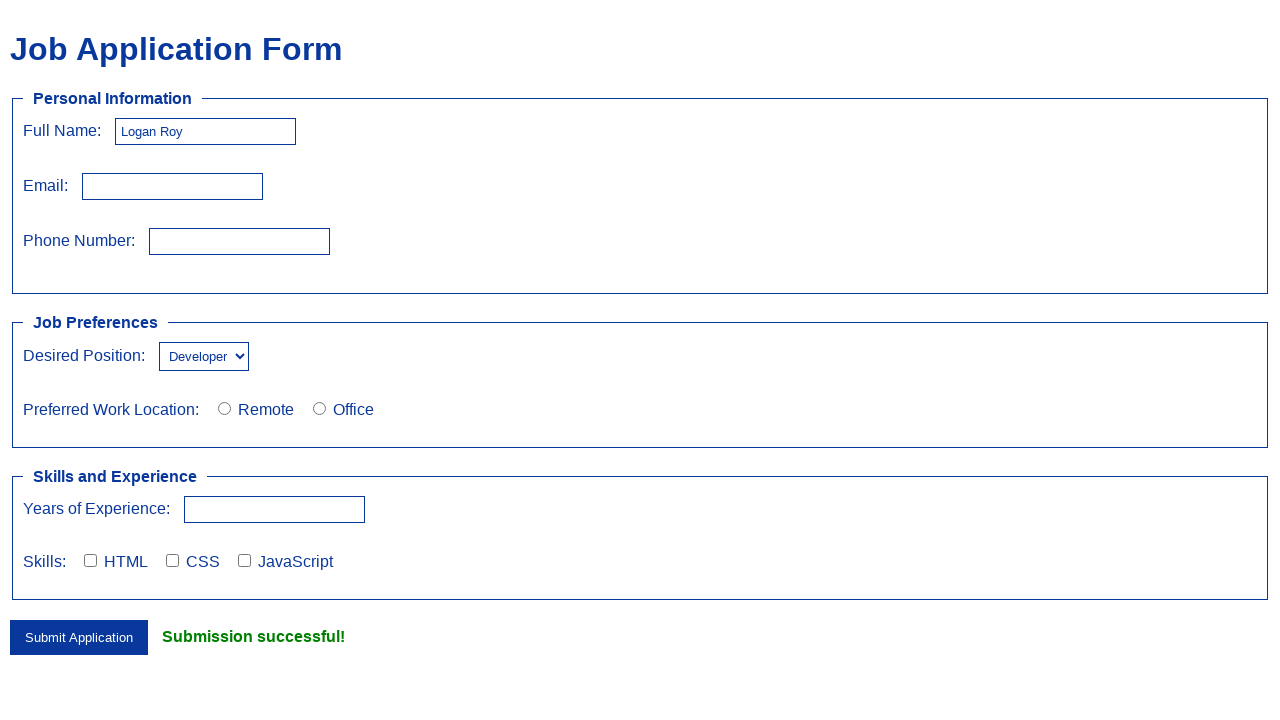